Demonstrates drag and drop by offset, dragging element to specific coordinates

Starting URL: https://crossbrowsertesting.github.io/drag-and-drop

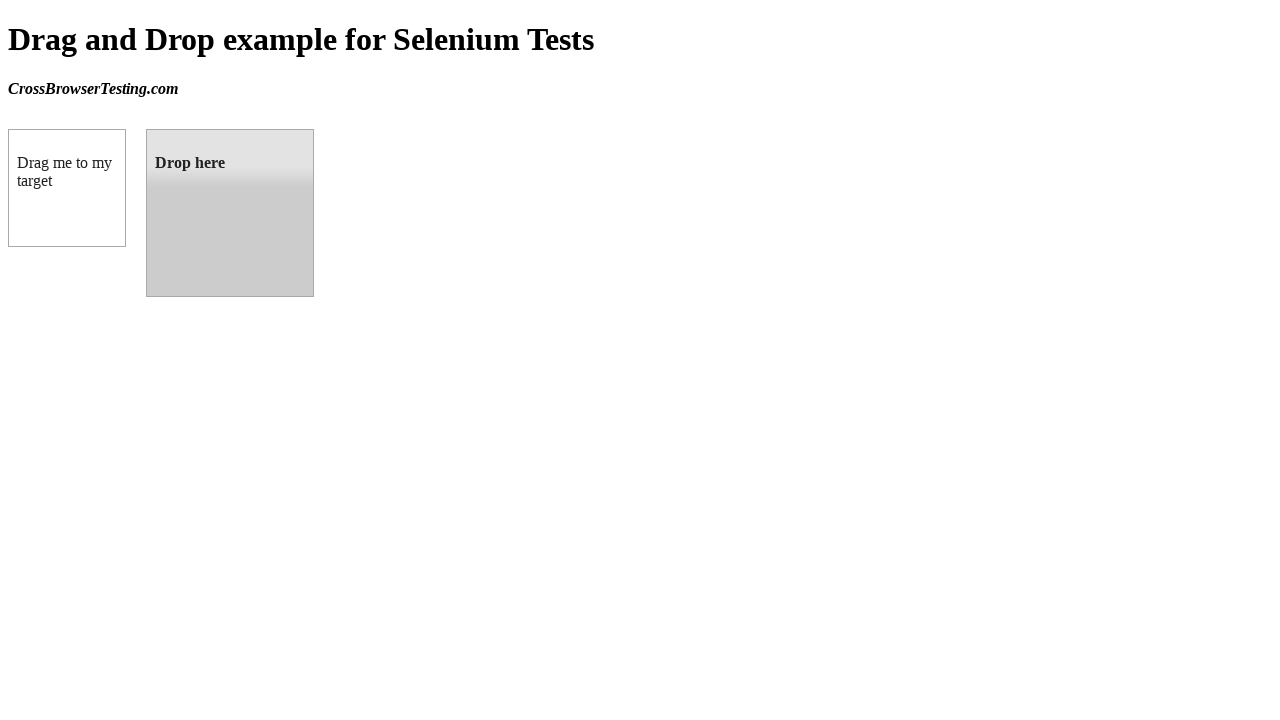

Waited for draggable element to be present
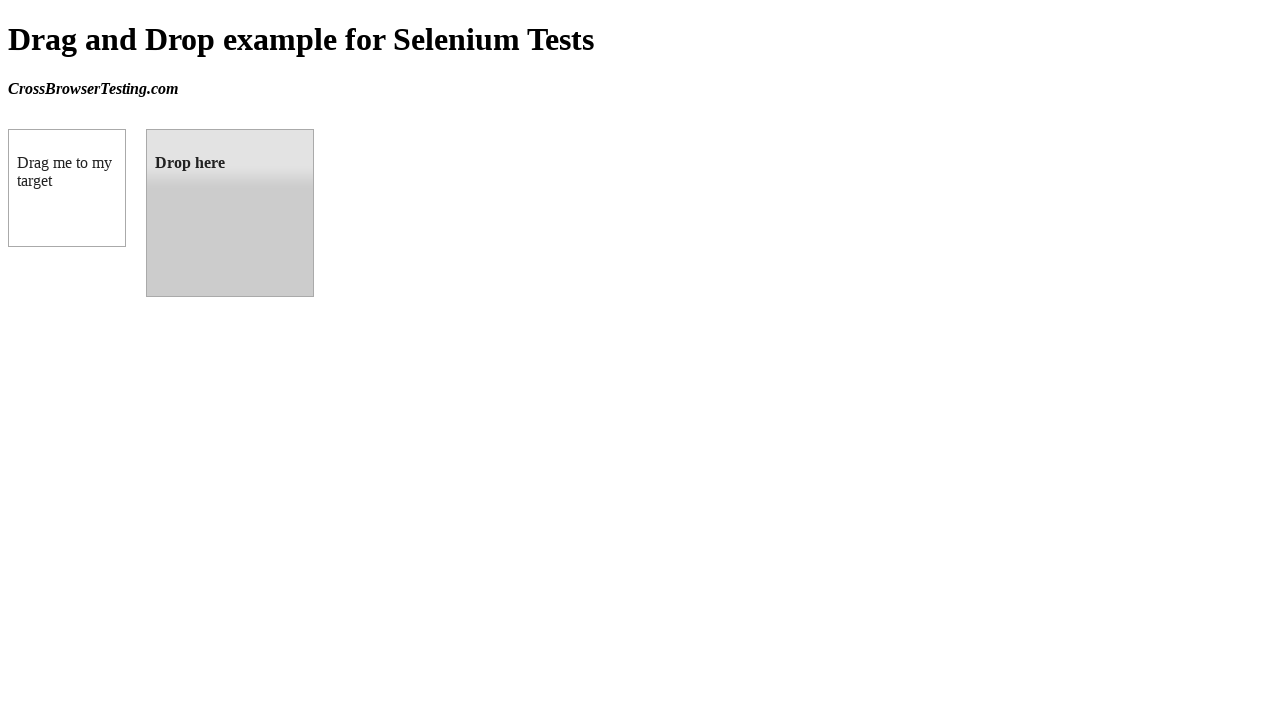

Waited for droppable element to be present
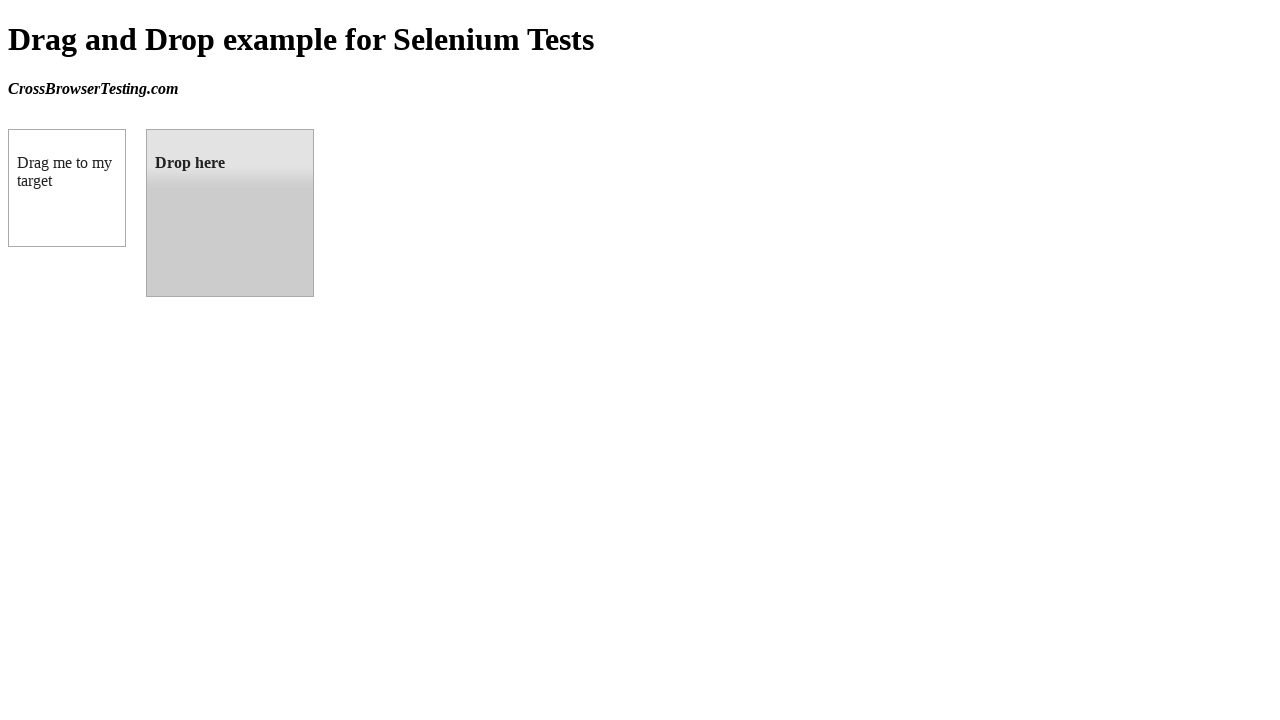

Located droppable target element
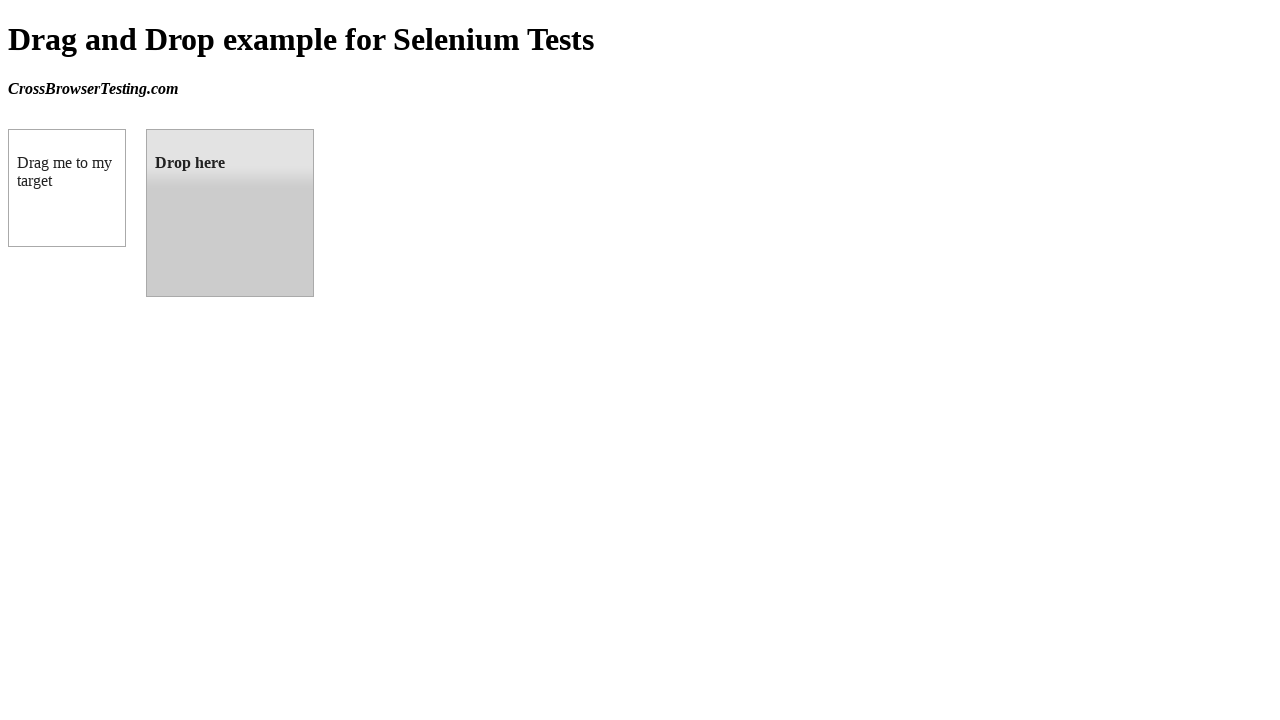

Retrieved bounding box of droppable element
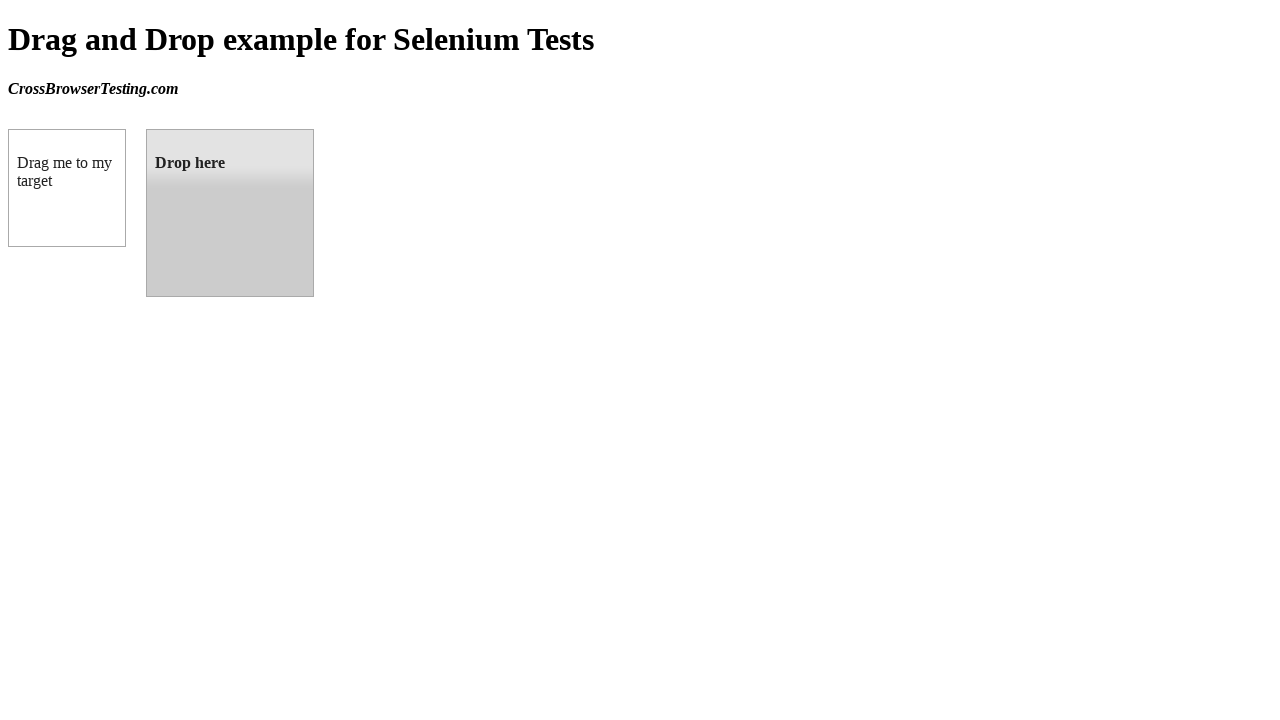

Dragged and dropped element from draggable to droppable area at (230, 213)
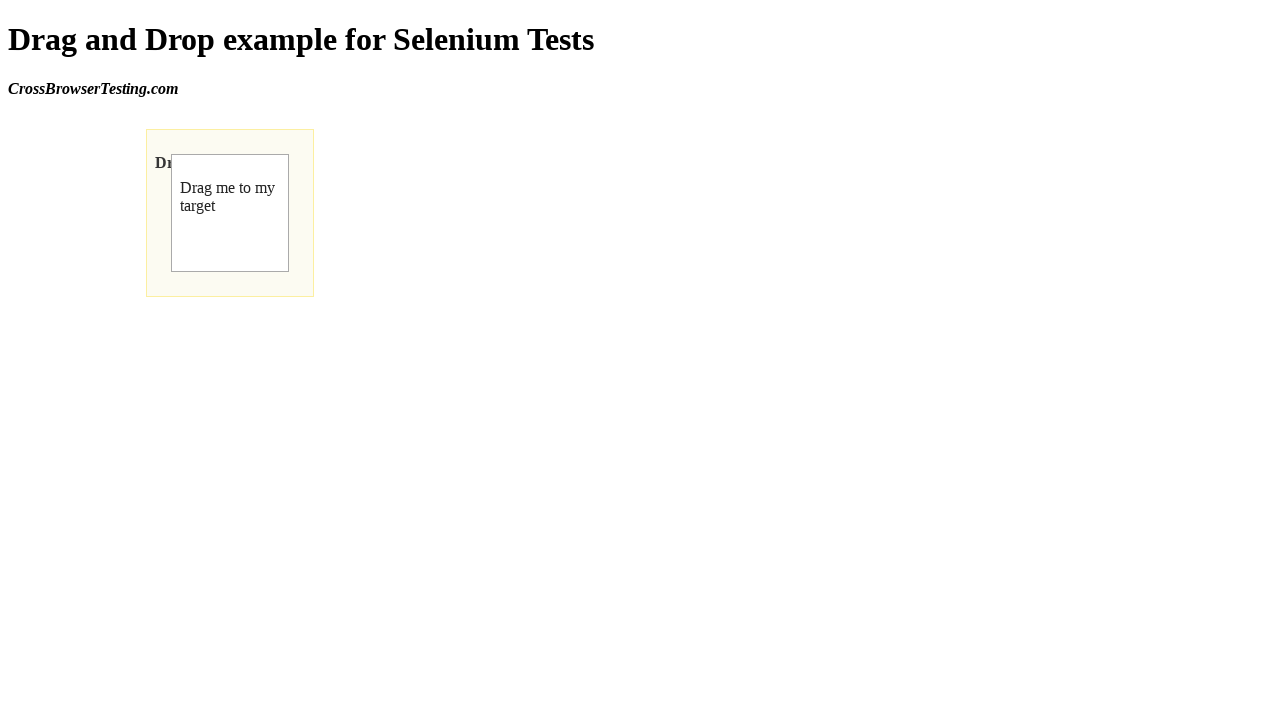

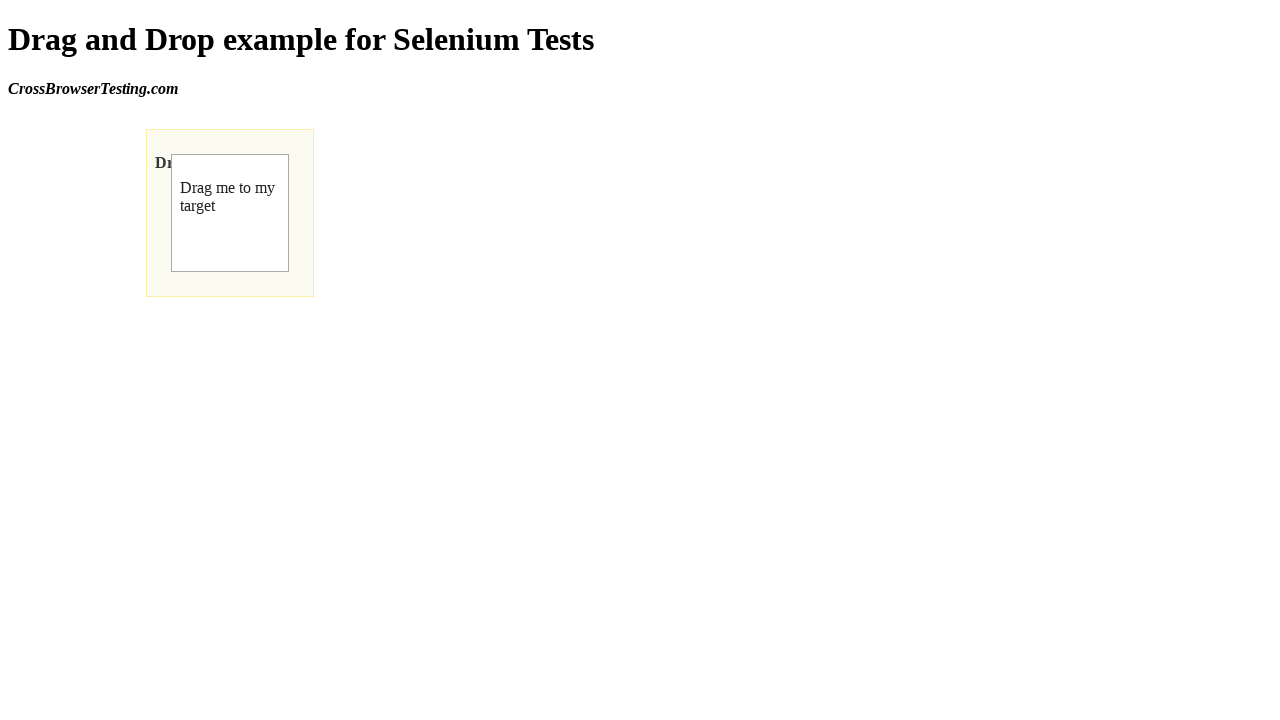